Tests adding todo items by filling the input field and pressing Enter, verifying that items appear in the list.

Starting URL: https://demo.playwright.dev/todomvc

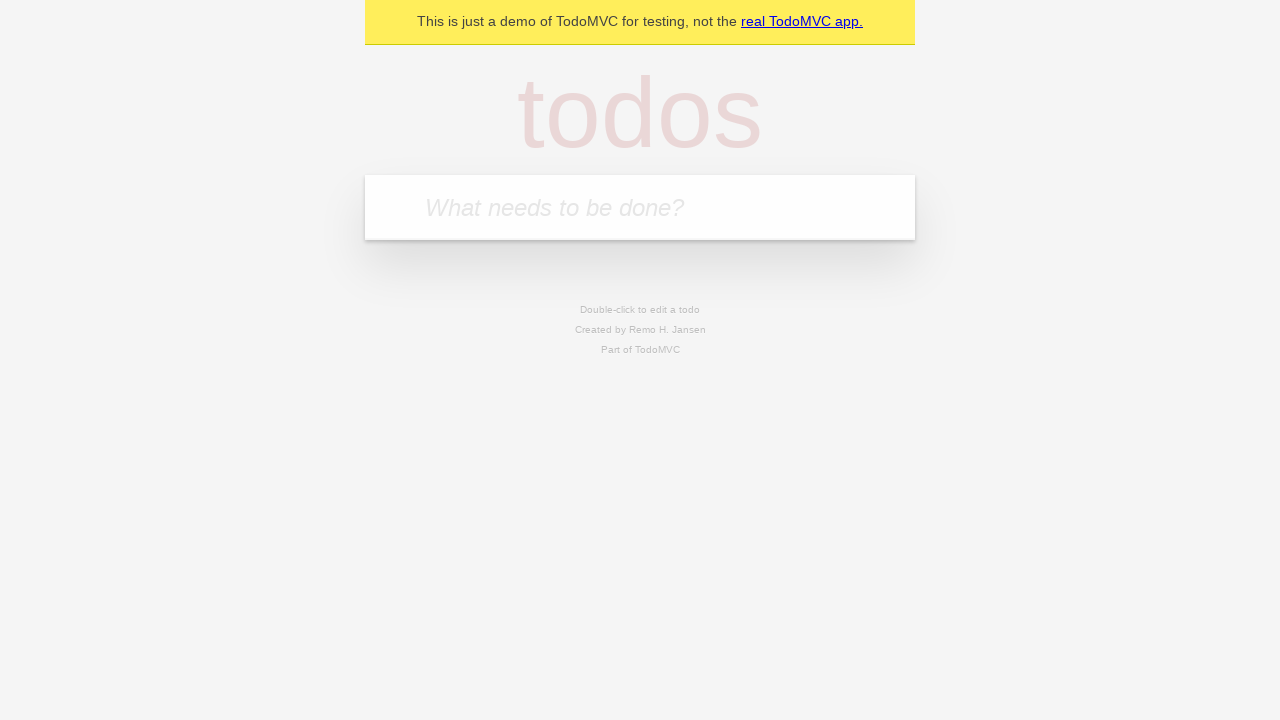

Filled input field with first todo item 'buy some cheese' on .new-todo
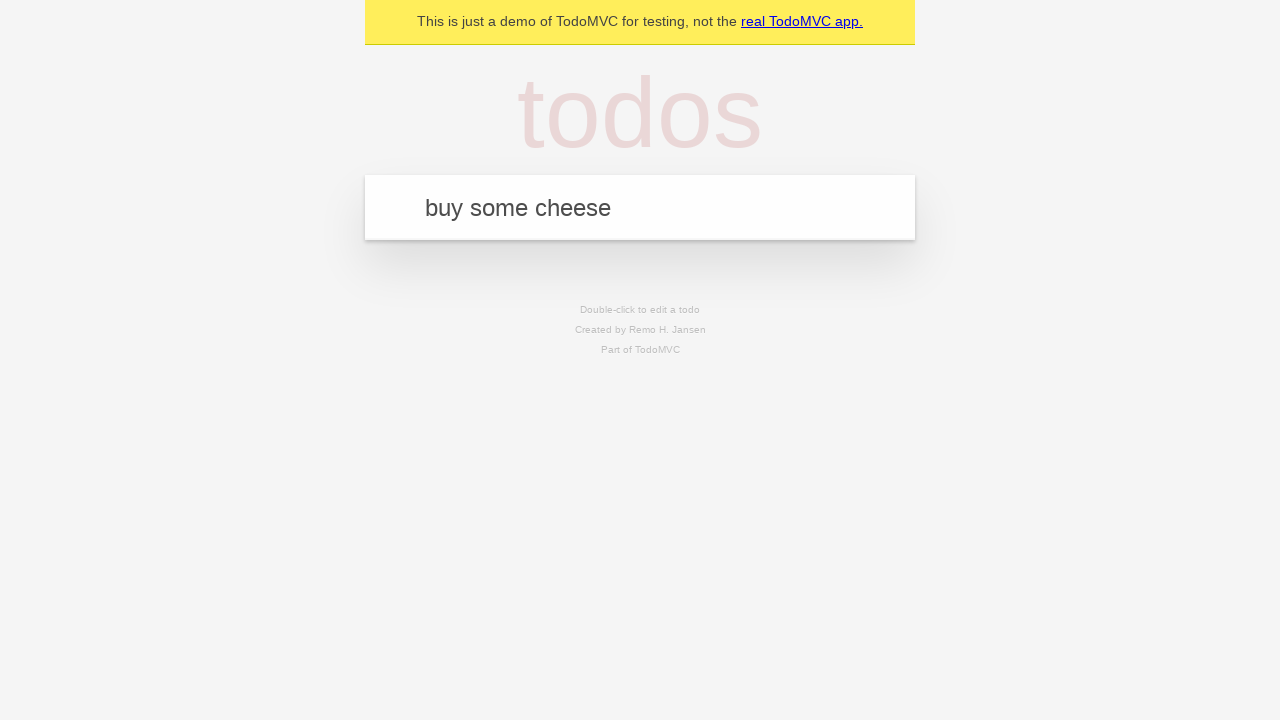

Pressed Enter to add first todo item on .new-todo
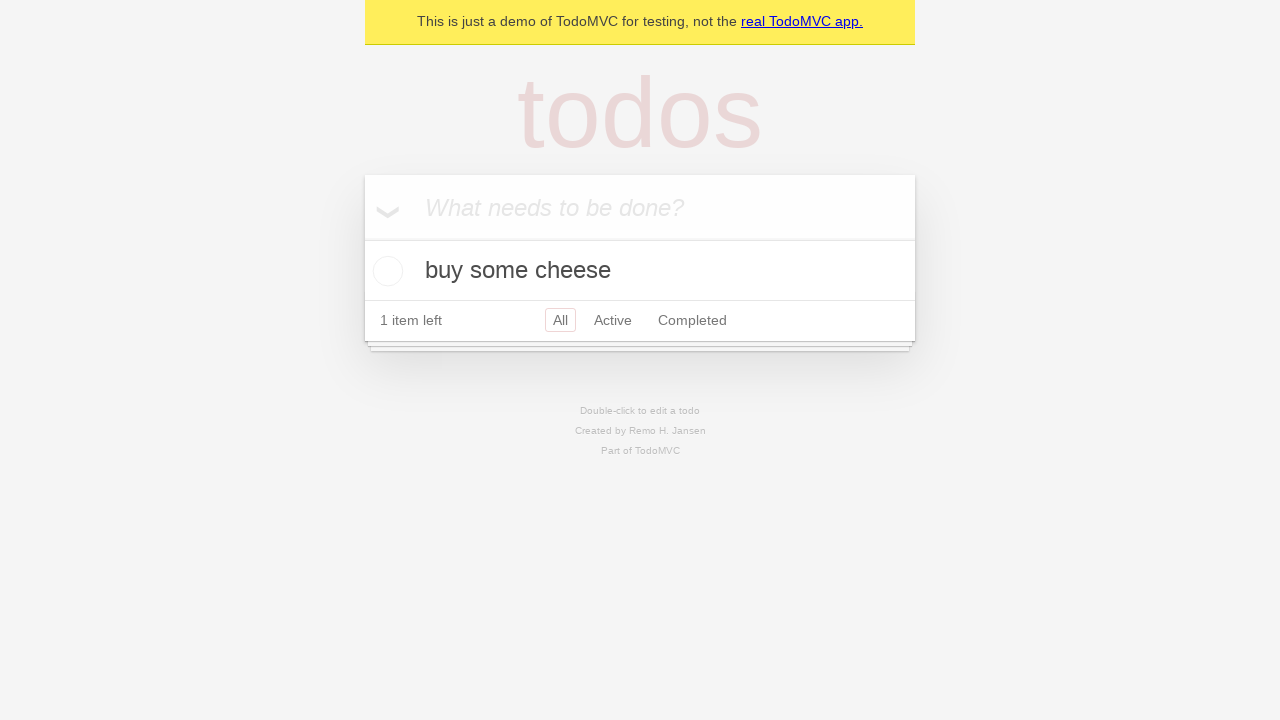

First todo item appeared in the list
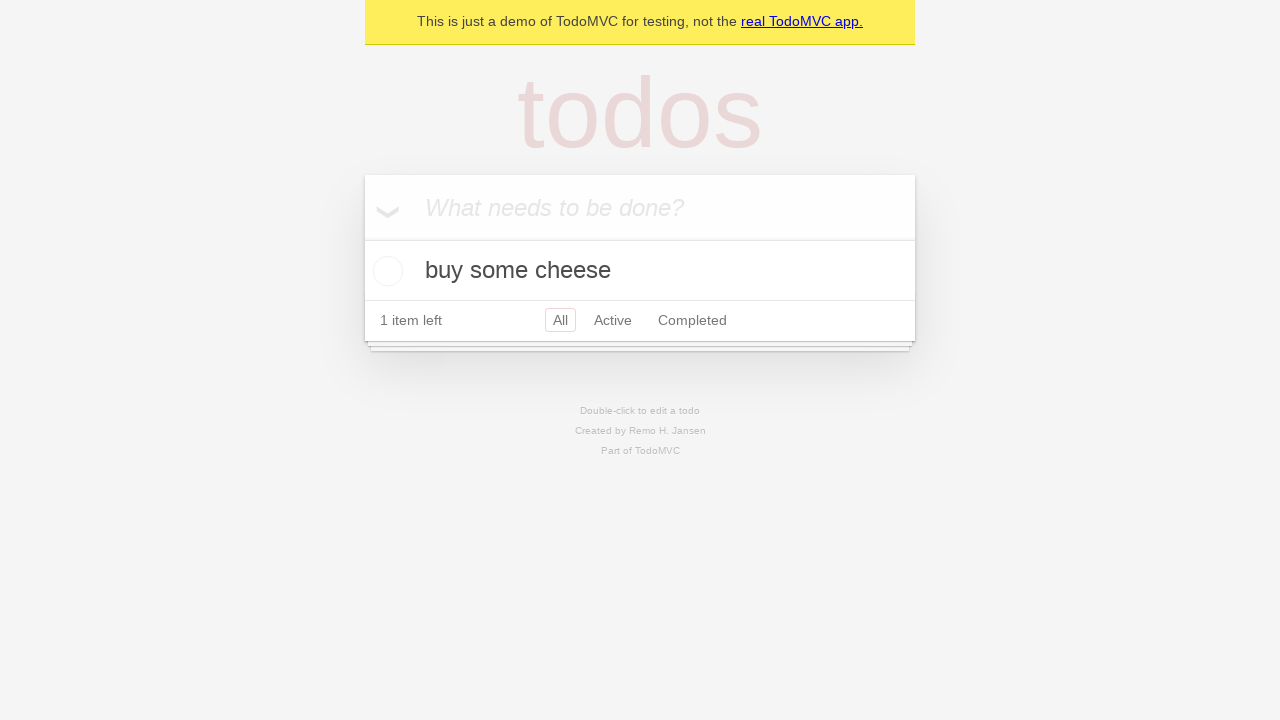

Filled input field with second todo item 'feed the cat' on .new-todo
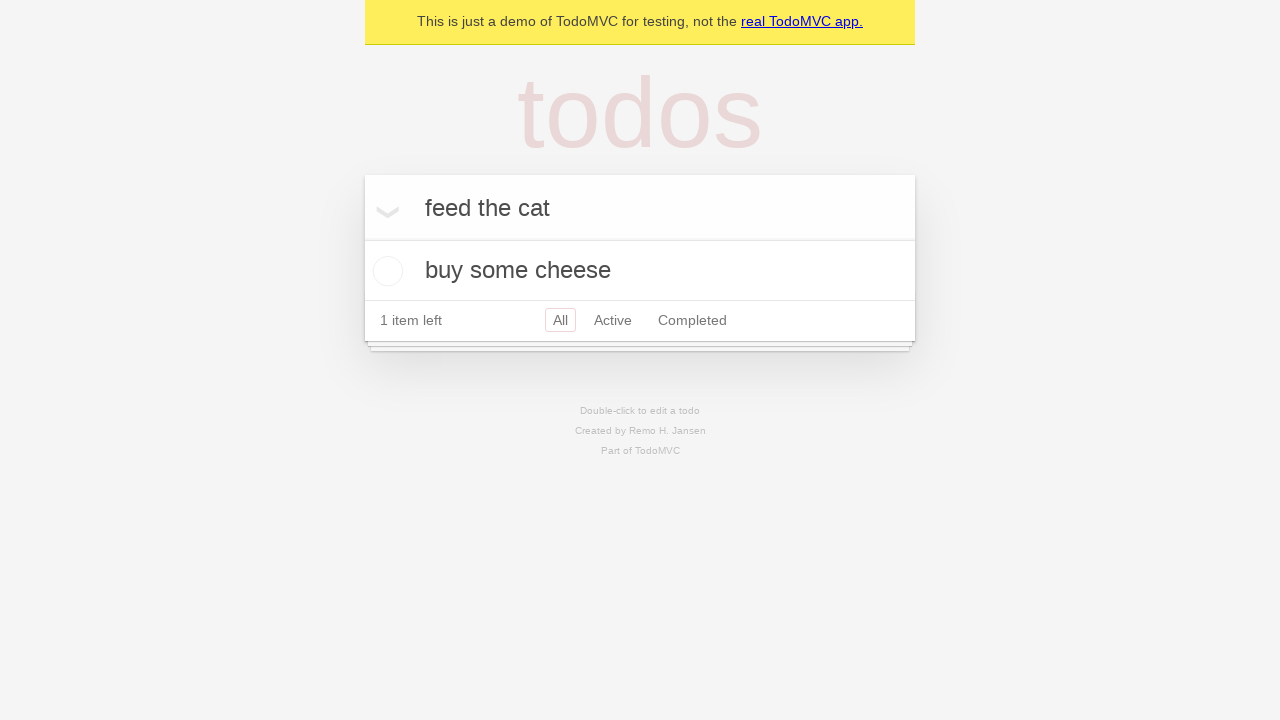

Pressed Enter to add second todo item on .new-todo
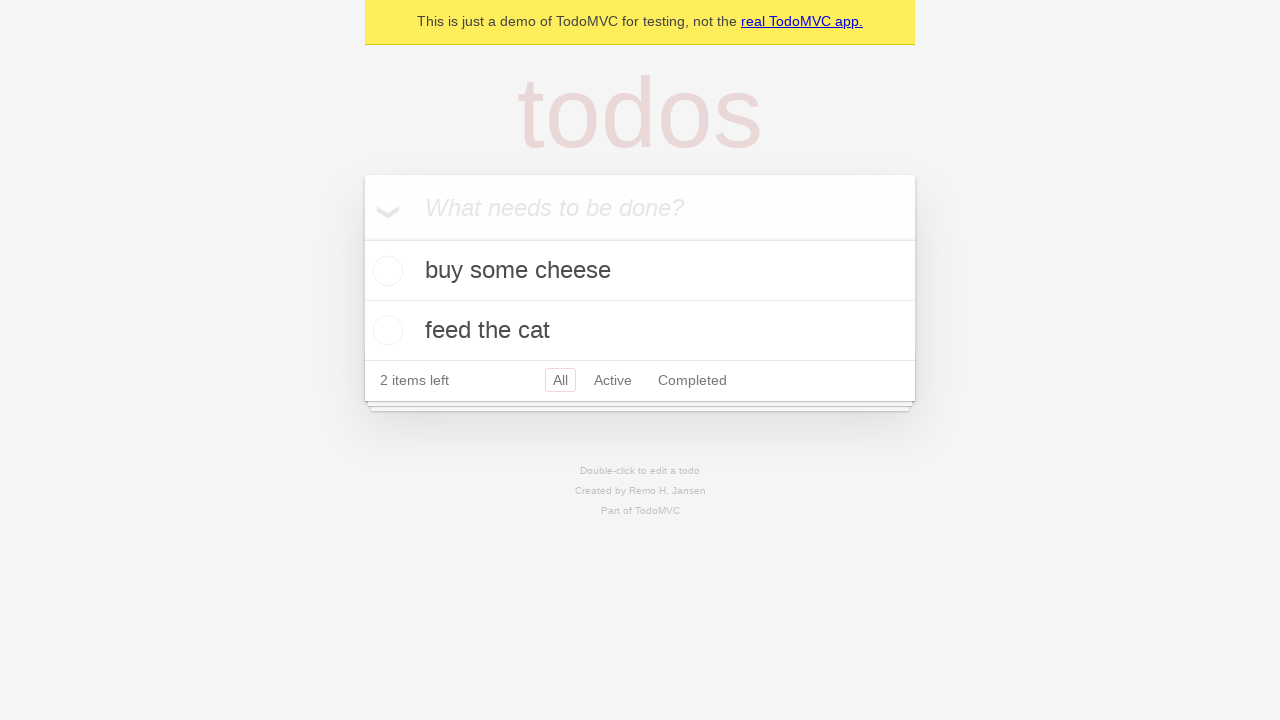

Second todo item appeared in the list
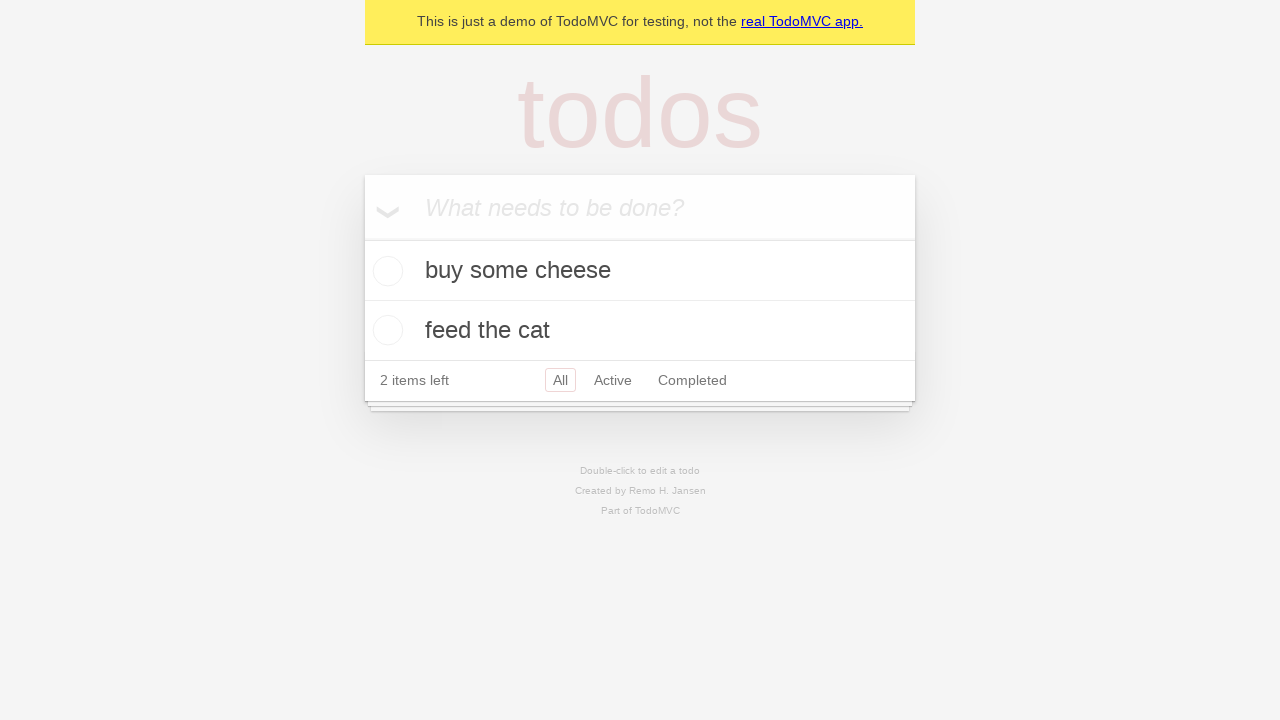

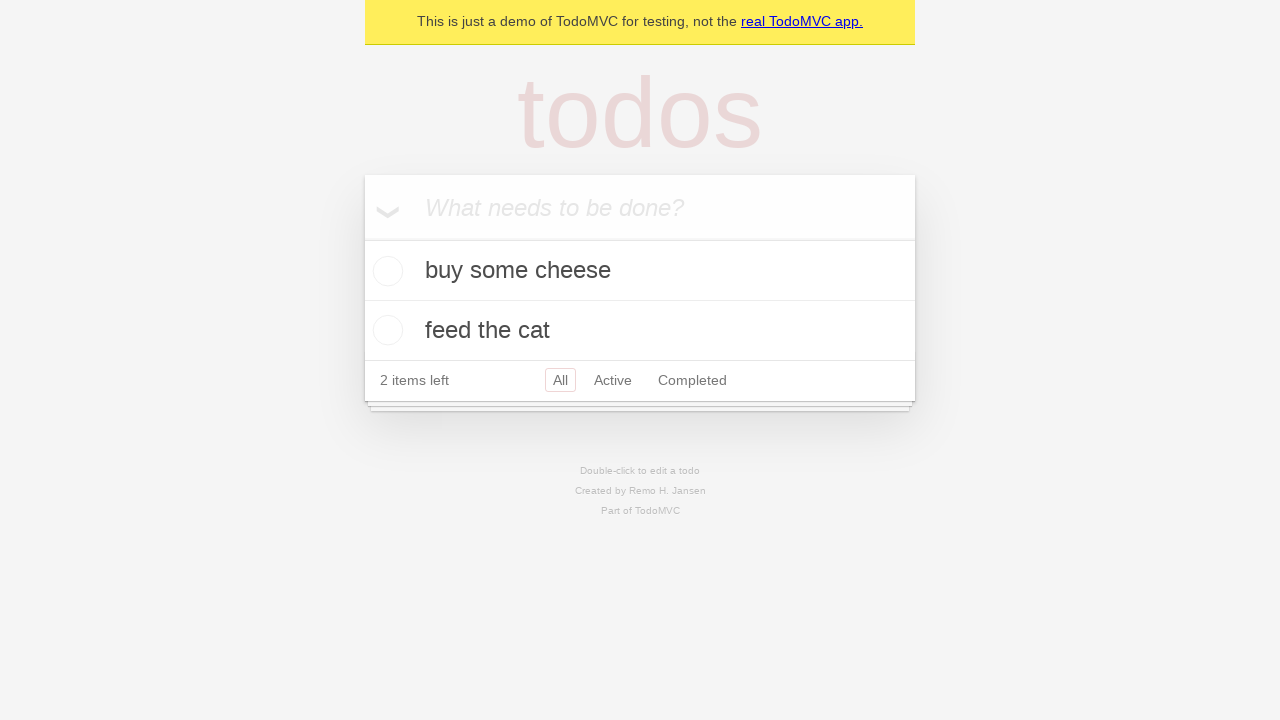